Navigates to the Selenium website with mobile viewport emulation and verifies the page title is "Selenium"

Starting URL: https://www.selenium.dev/

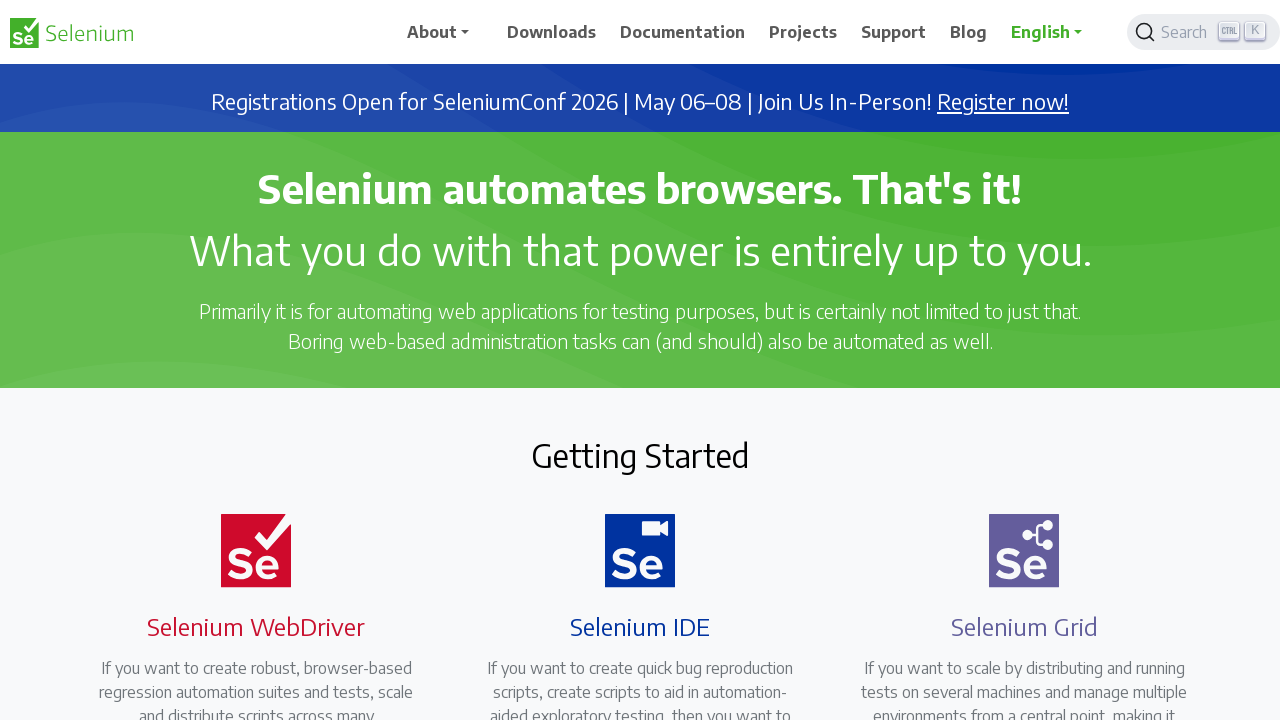

Set mobile viewport to 412x915 pixels
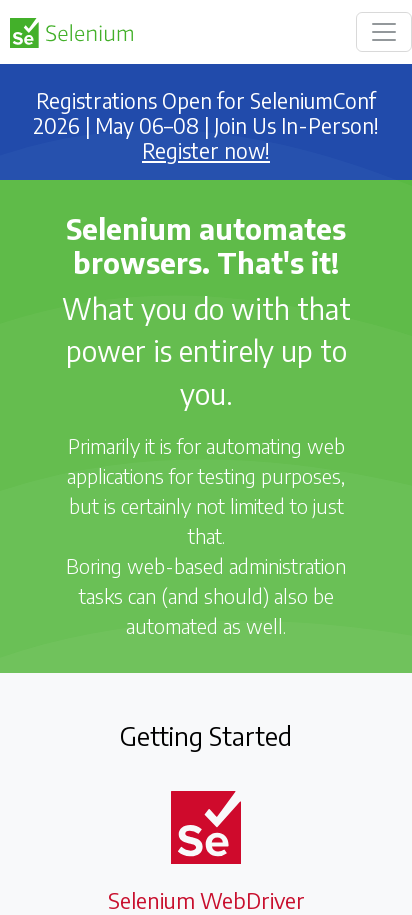

Reloaded page with mobile viewport
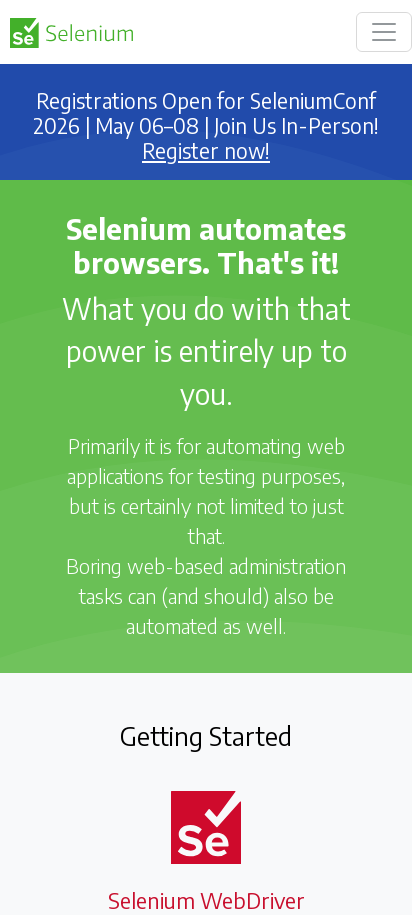

Verified page title is 'Selenium'
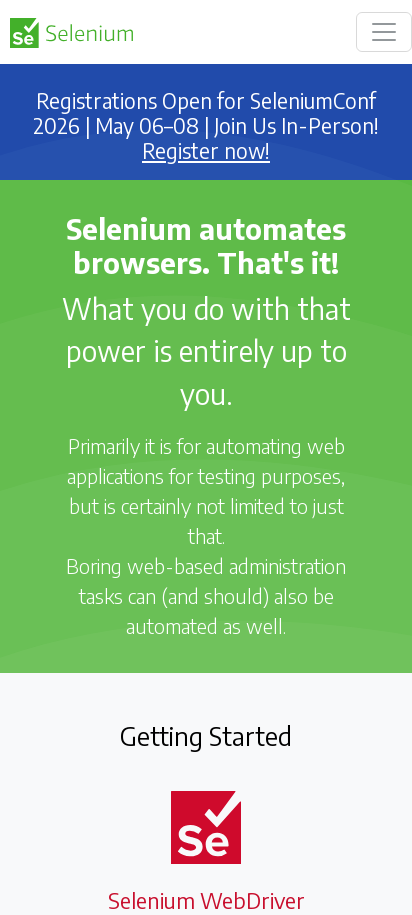

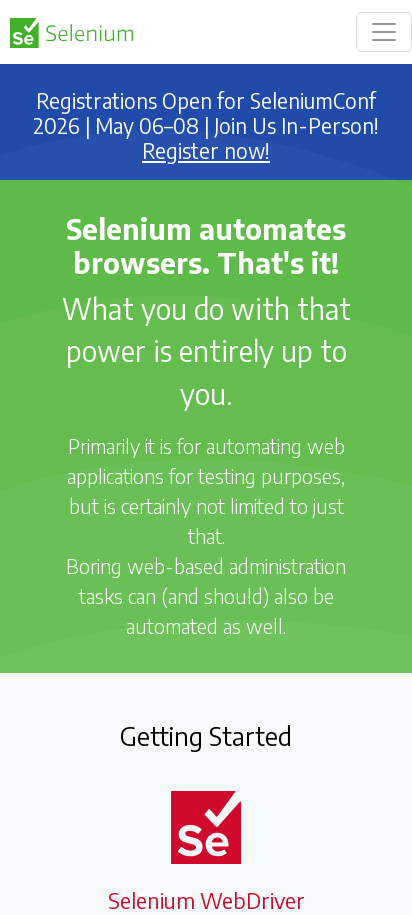